Tests keyboard interactions by typing text with and without the Shift key modifier

Starting URL: https://the-internet.herokuapp.com/key_presses

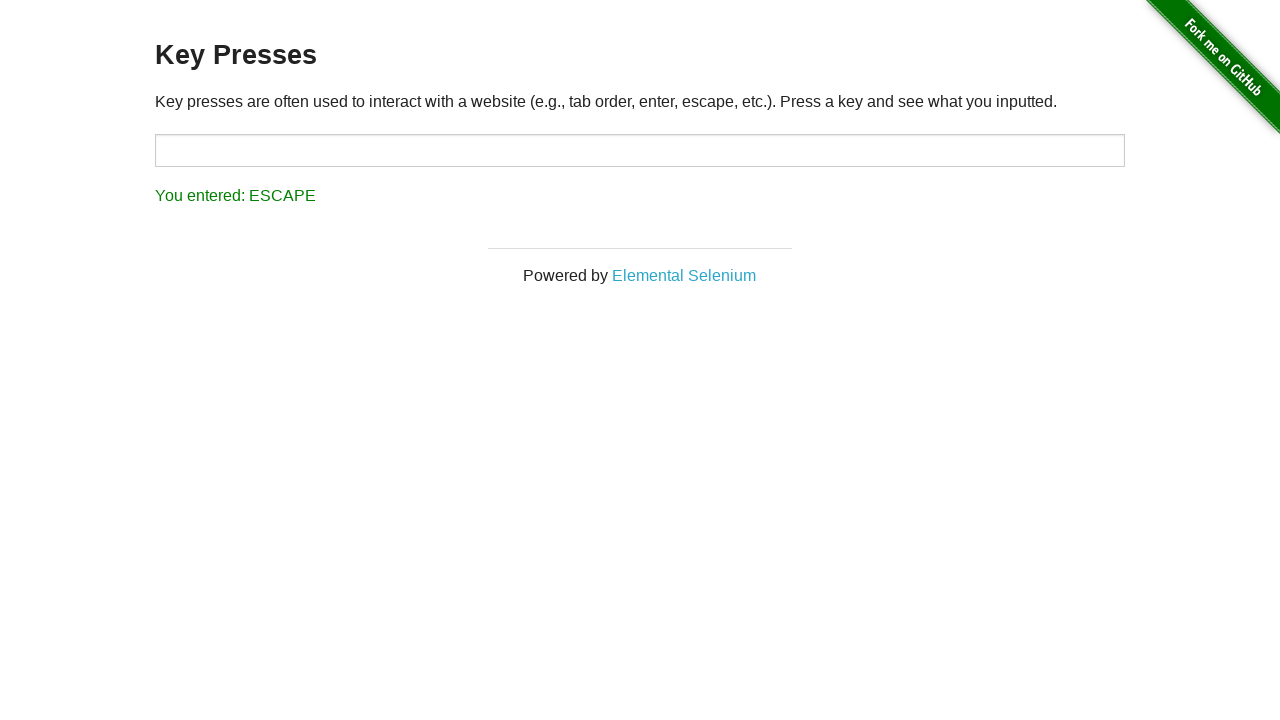

Located the target input element
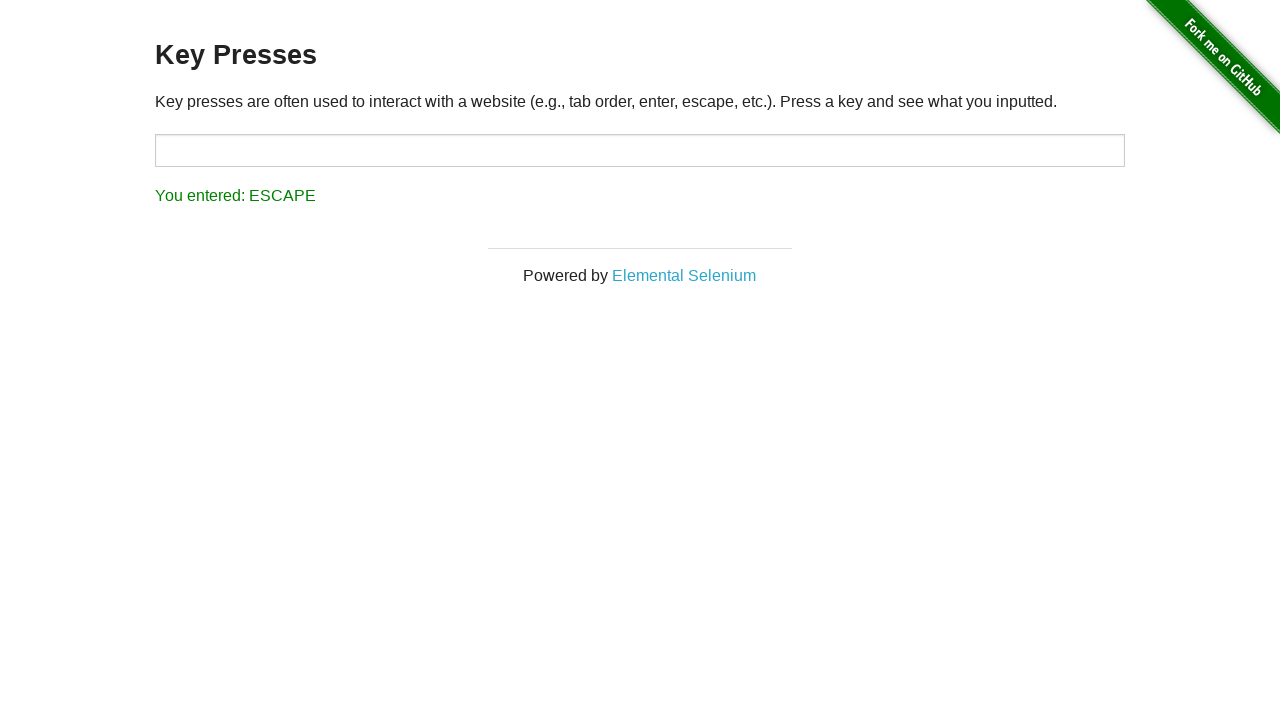

Pressed Shift+E to type uppercase 'E' on #target
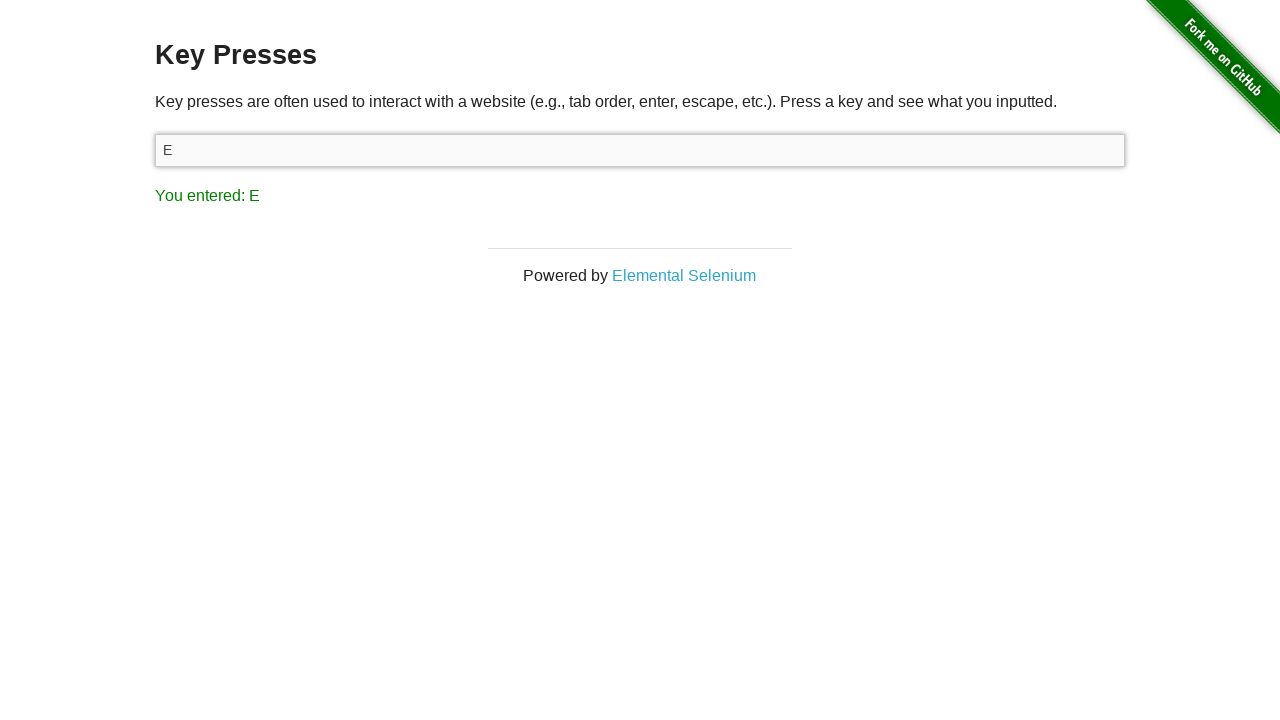

Pressed Shift+N to type uppercase 'N' on #target
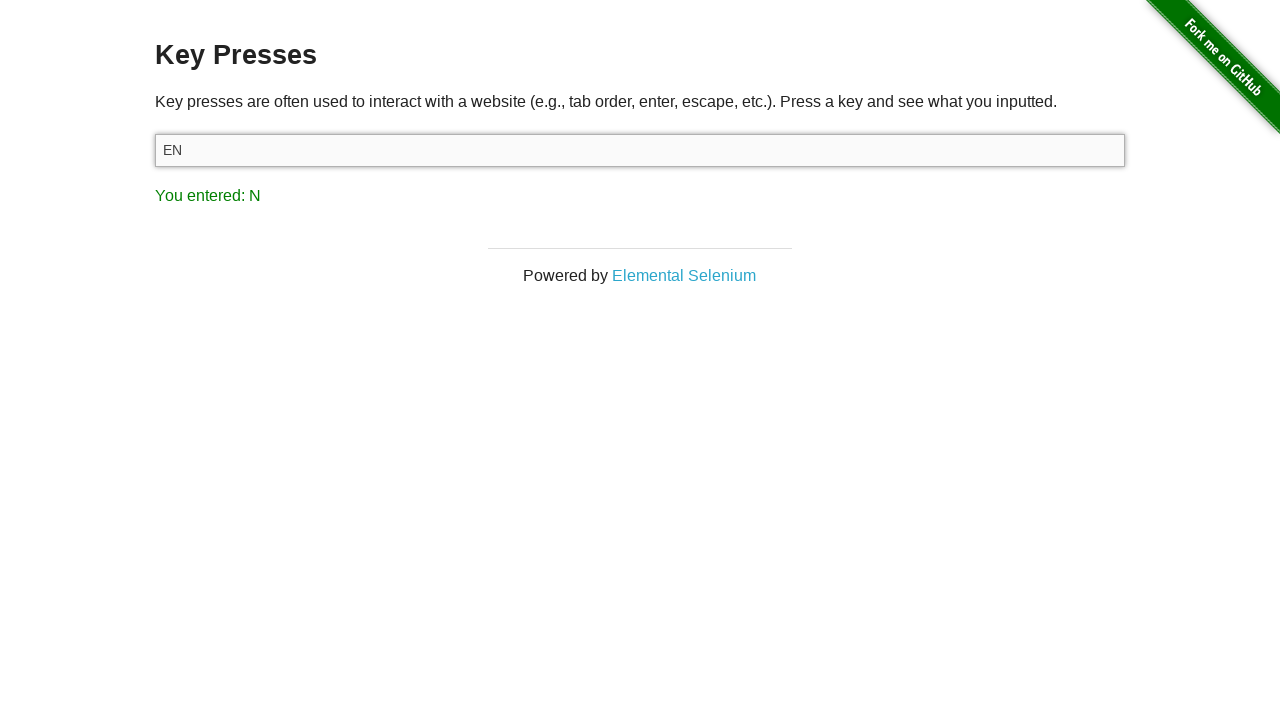

Pressed Shift+D to type uppercase 'D' on #target
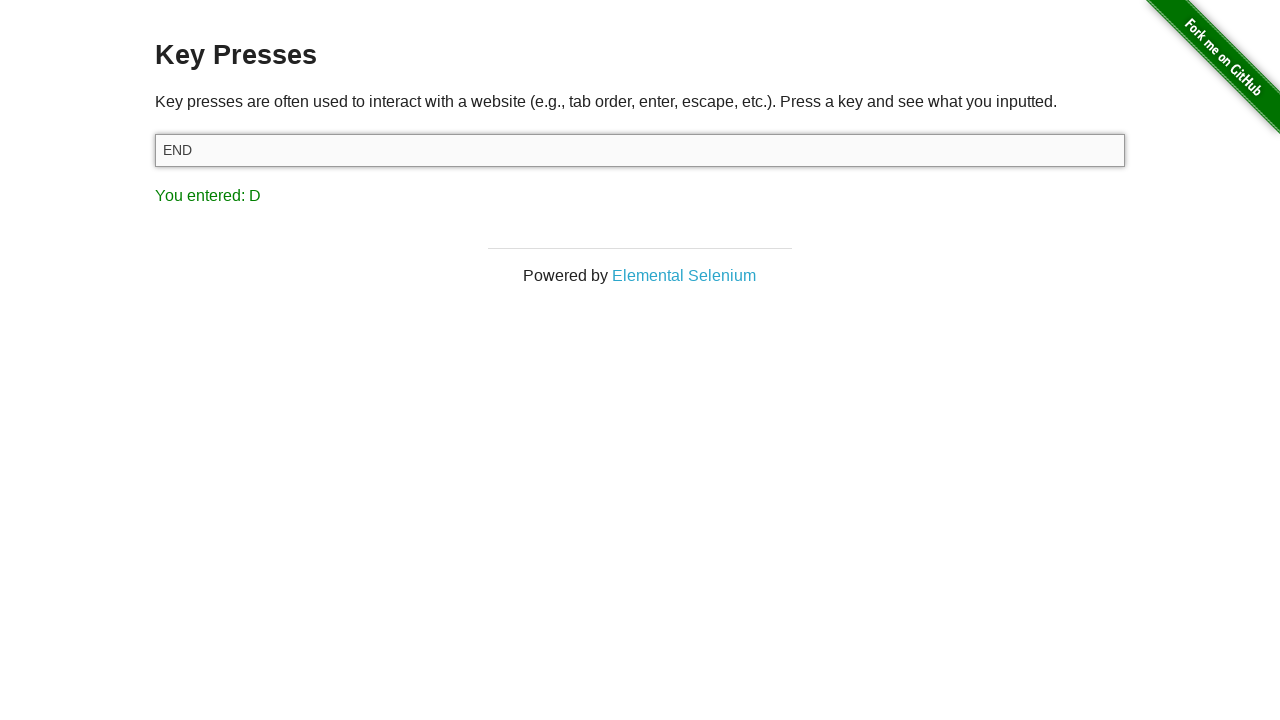

Pressed Shift+A to type uppercase 'A' on #target
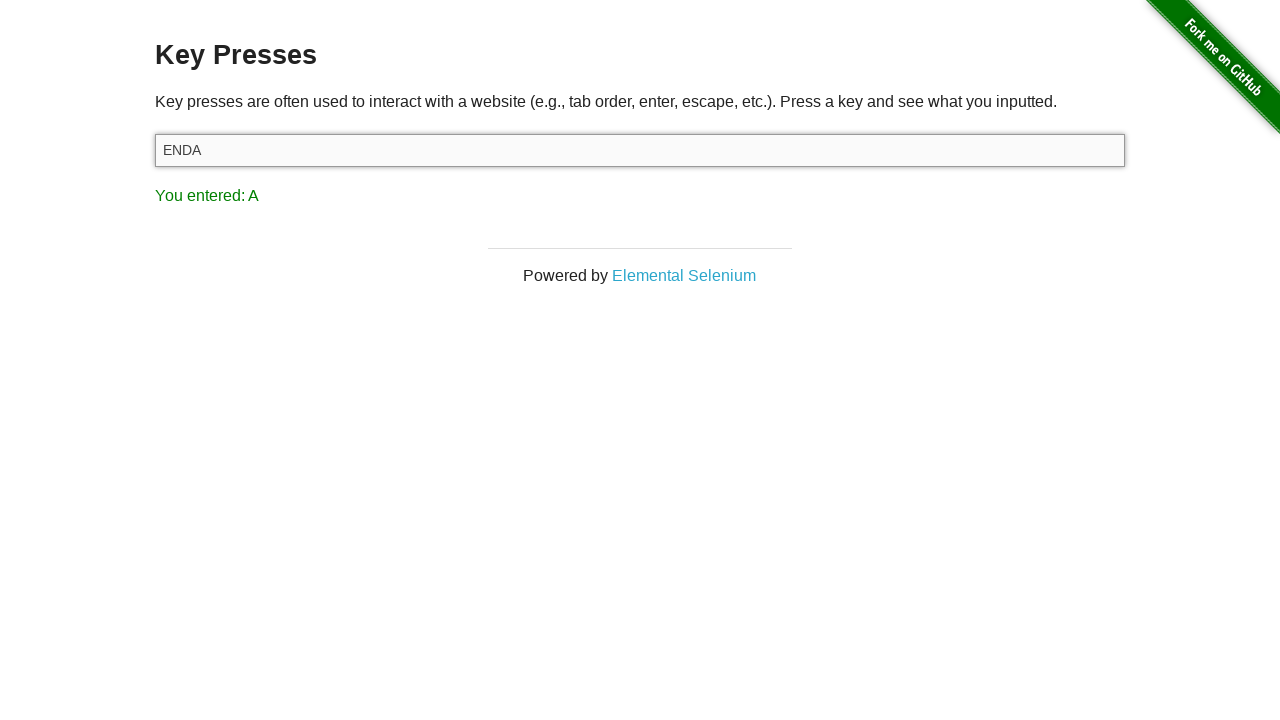

Pressed Shift+V to type uppercase 'V' on #target
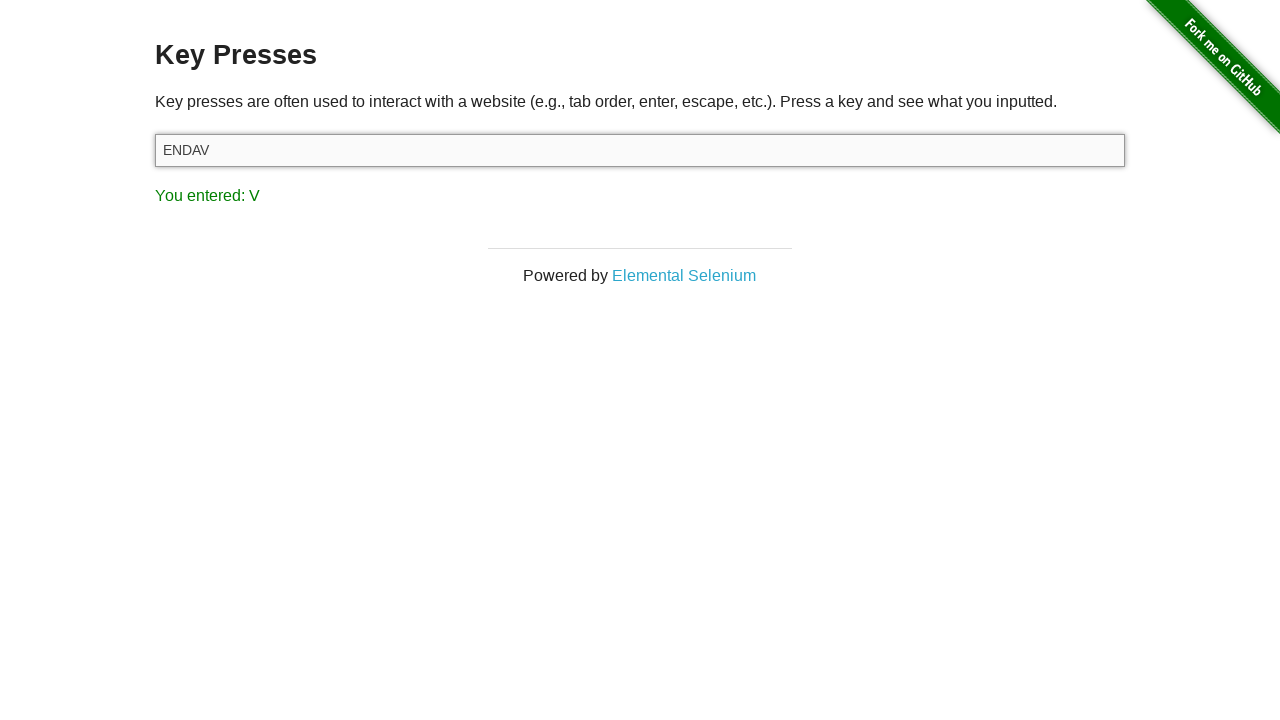

Pressed Shift+A to type uppercase 'A' on #target
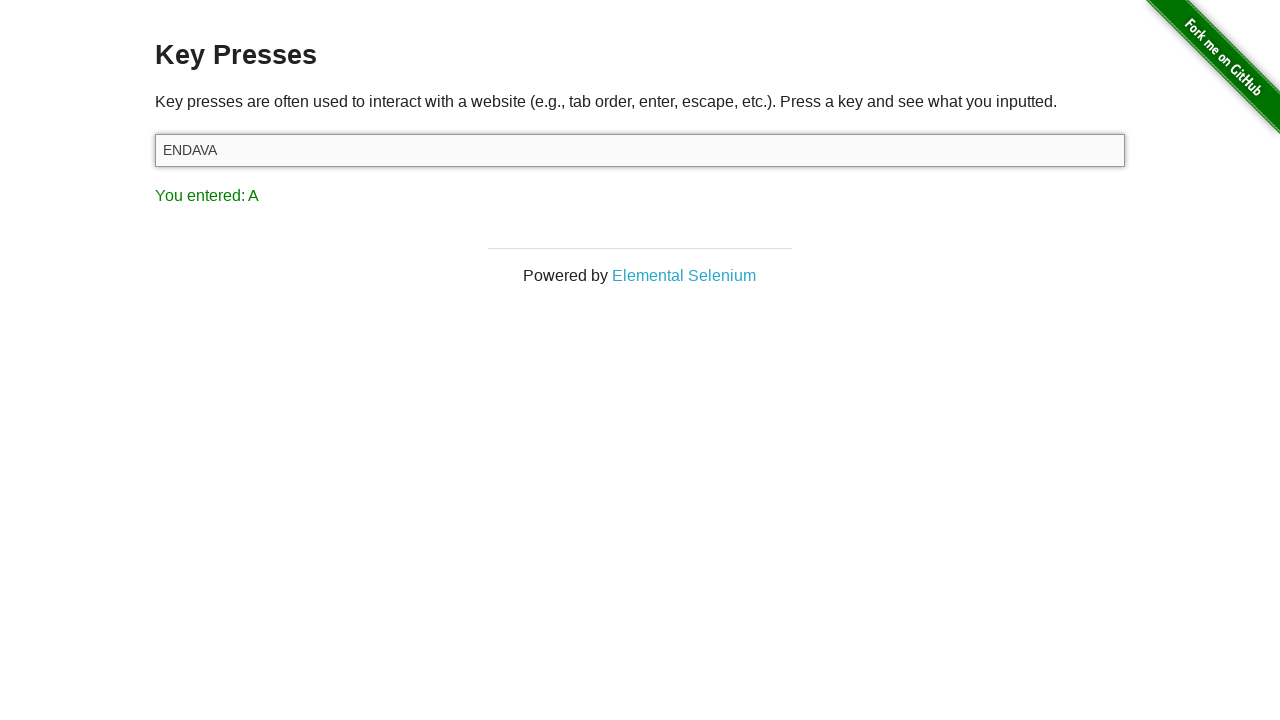

Typed 'endava' without Shift modifier for lowercase letters on #target
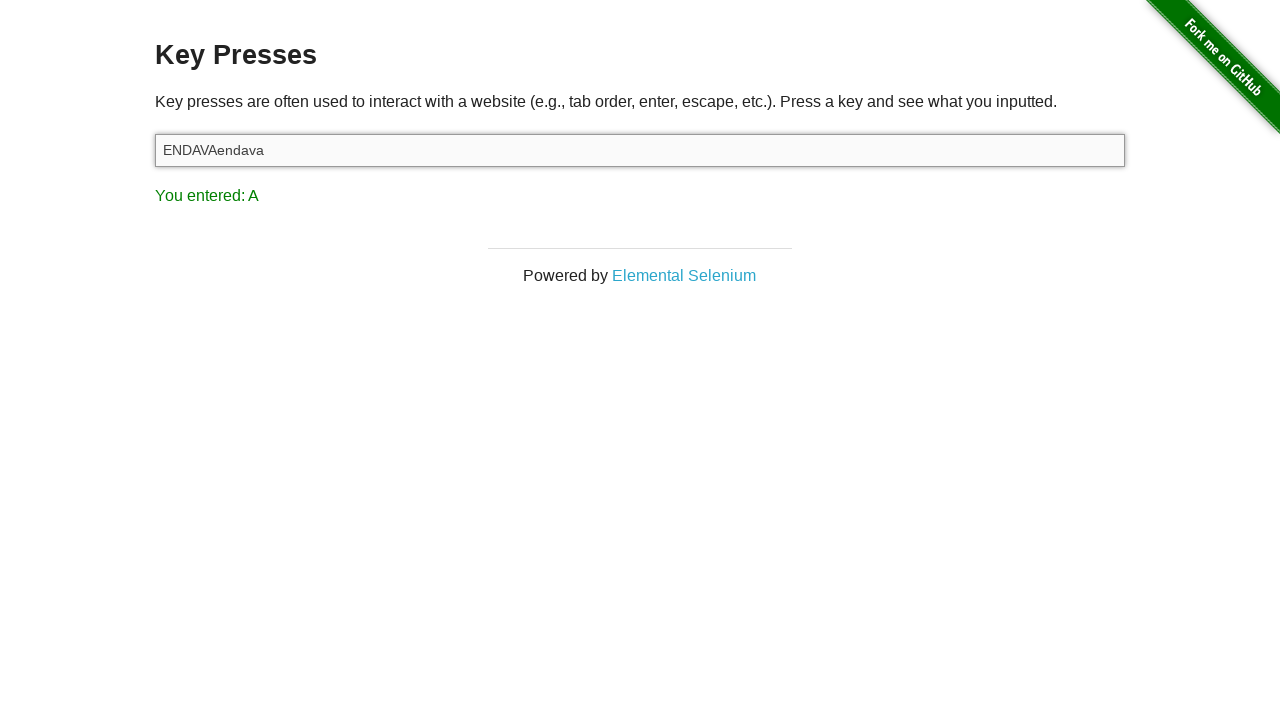

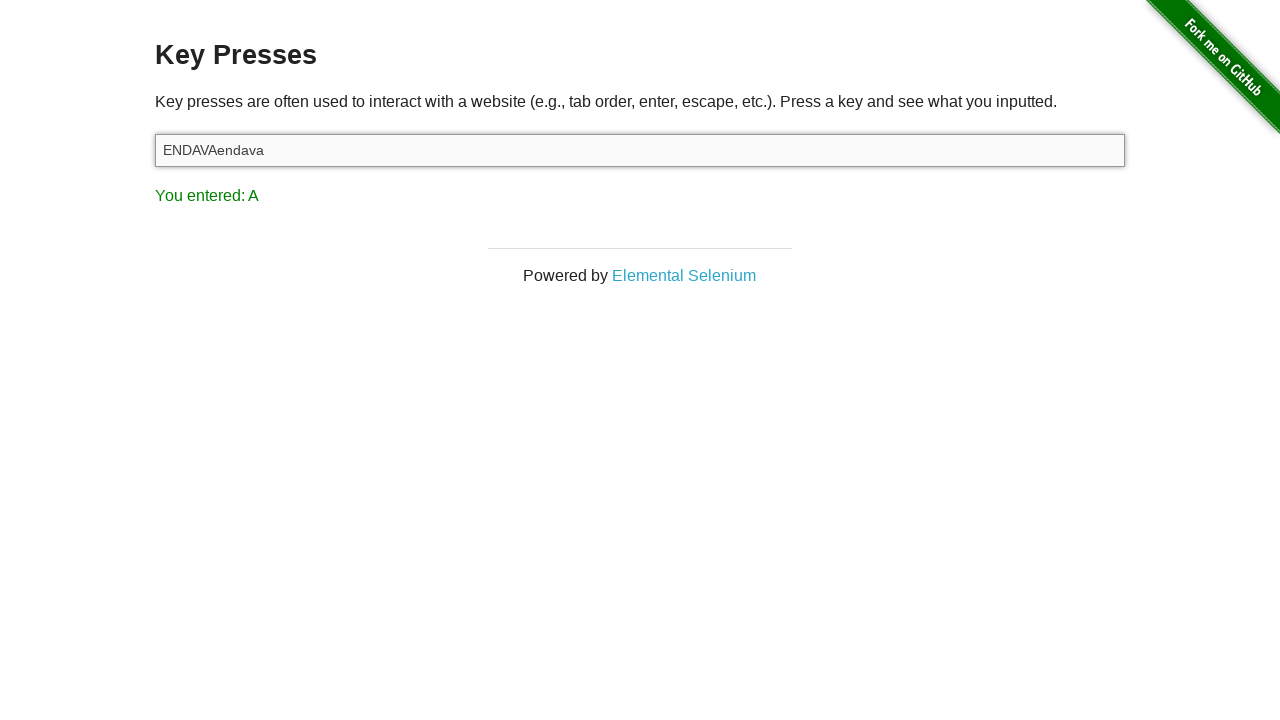